Tests dropdown list selection functionality by selecting an option containing "AWS" from a product categories filter dropdown

Starting URL: https://codestar.vn/khoa-hoc/

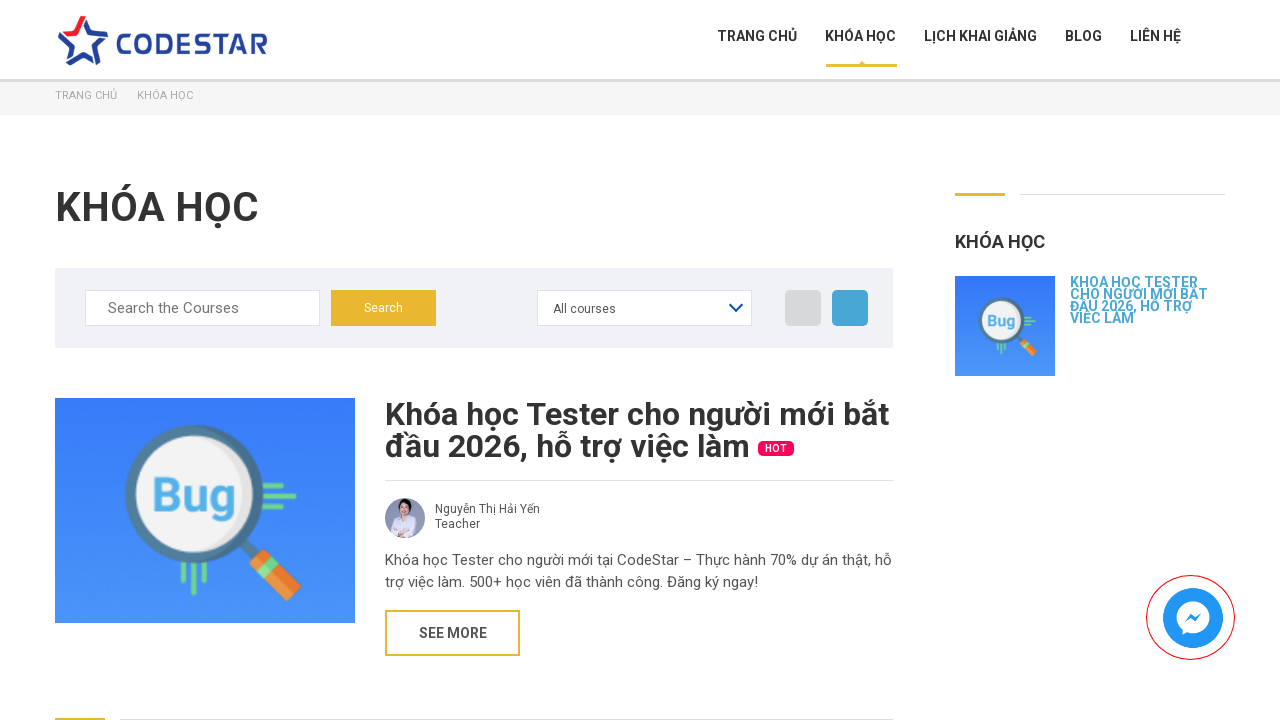

Navigated to course listing page
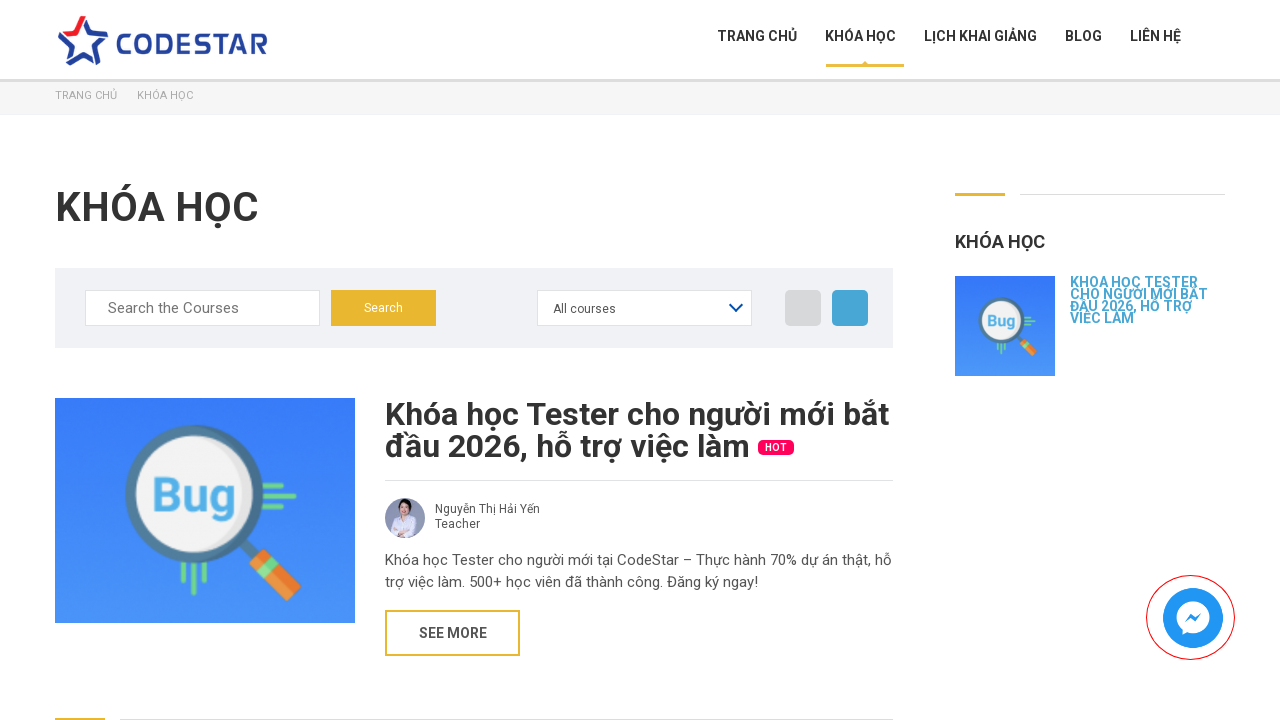

Located product categories filter dropdown
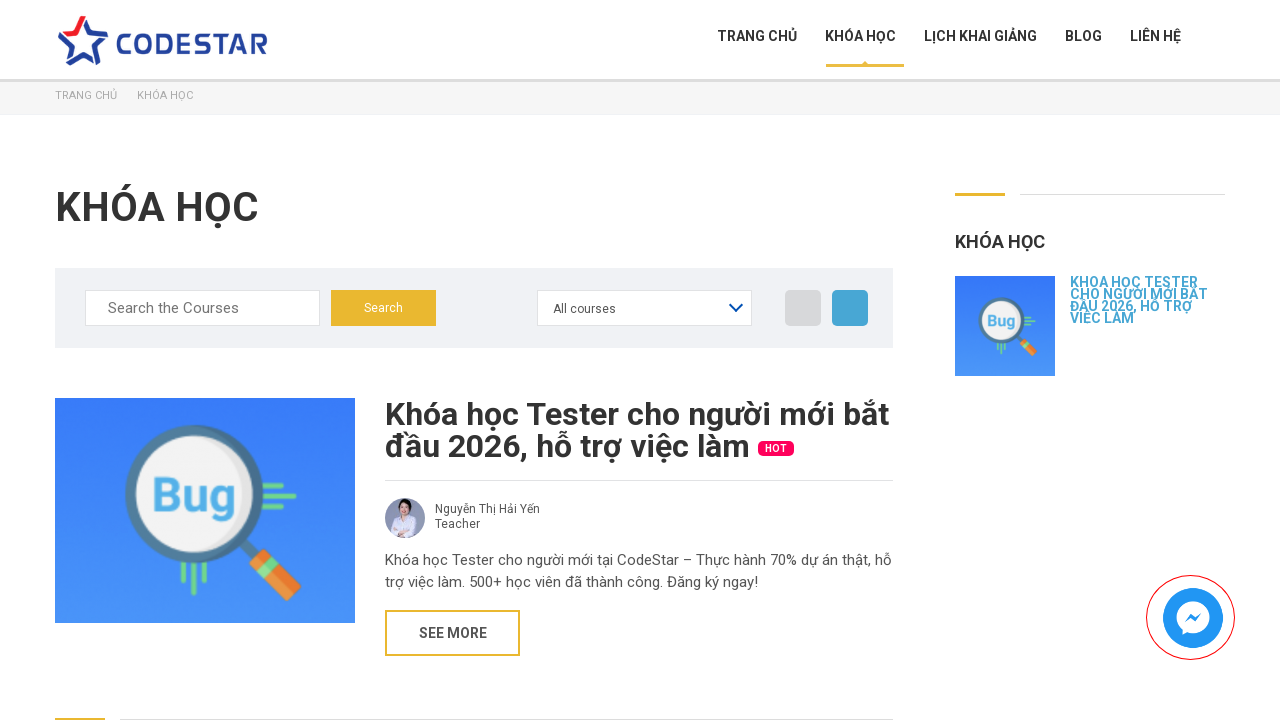

Selected AWS option from dropdown on #product_categories_filter
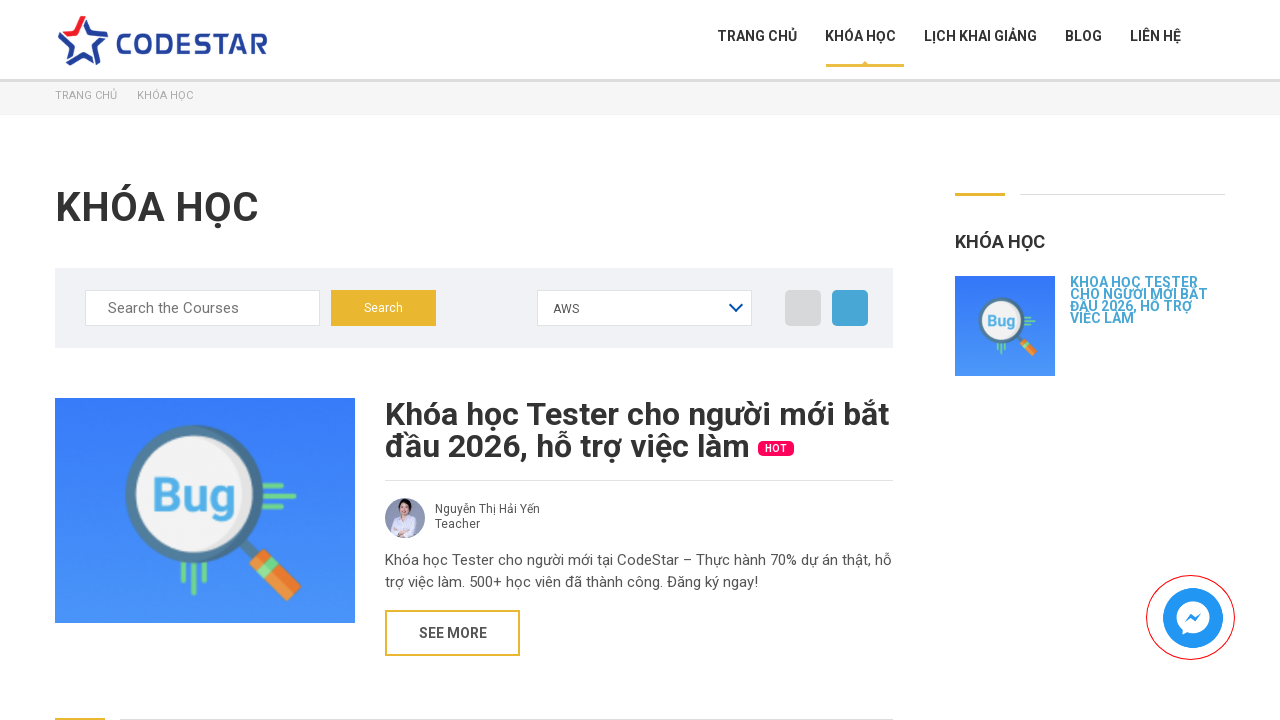

Retrieved all dropdown options - total count: 5
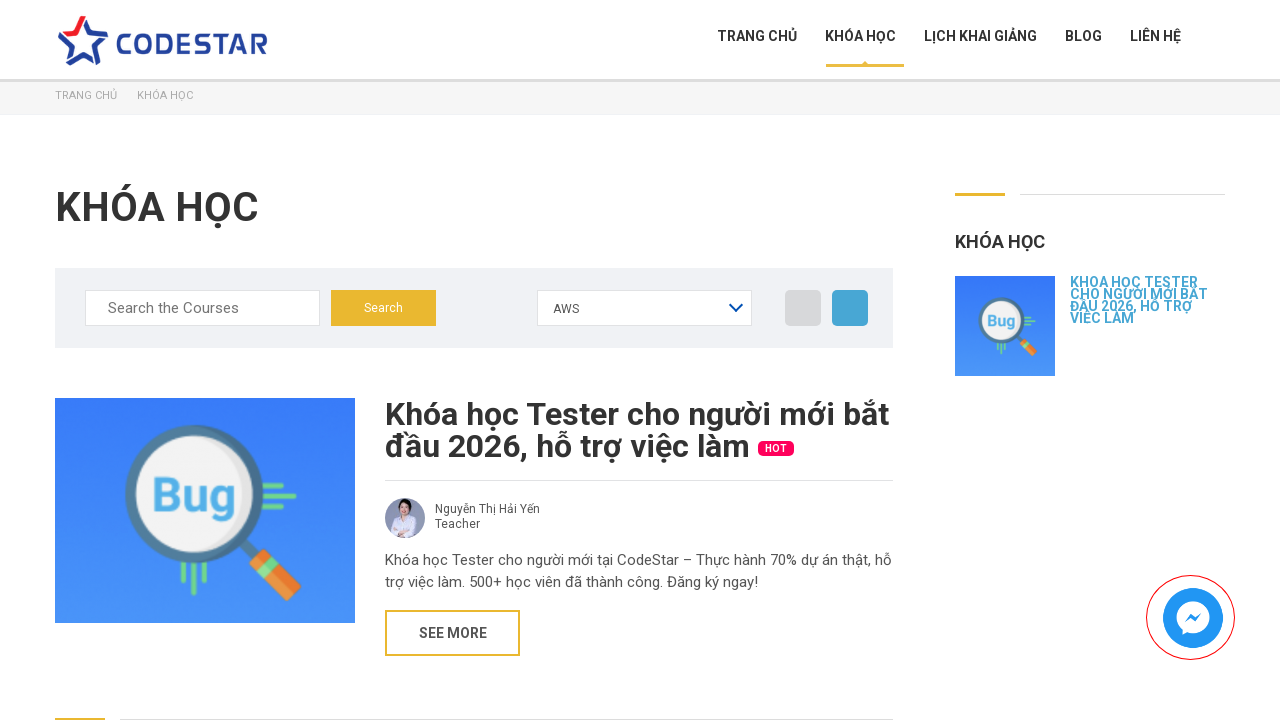

Retrieved selected option text: 
                                AWS                            
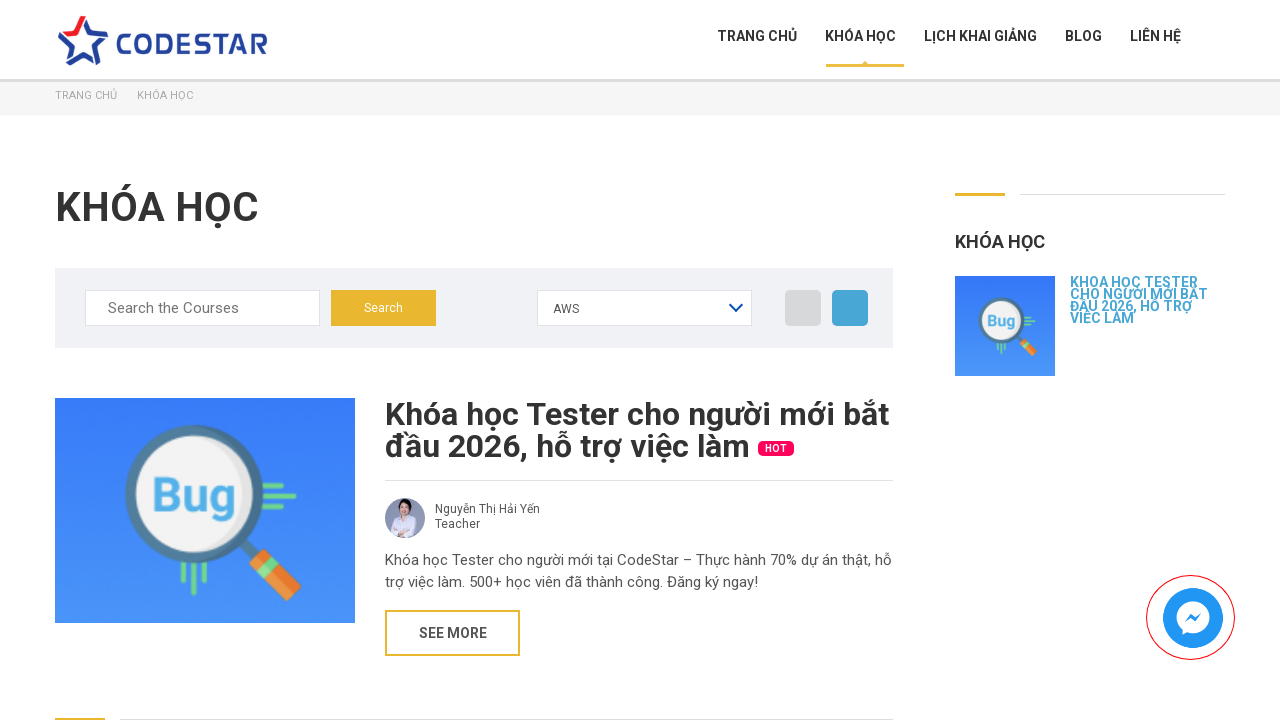

Checked dropdown multiple selection attribute: False
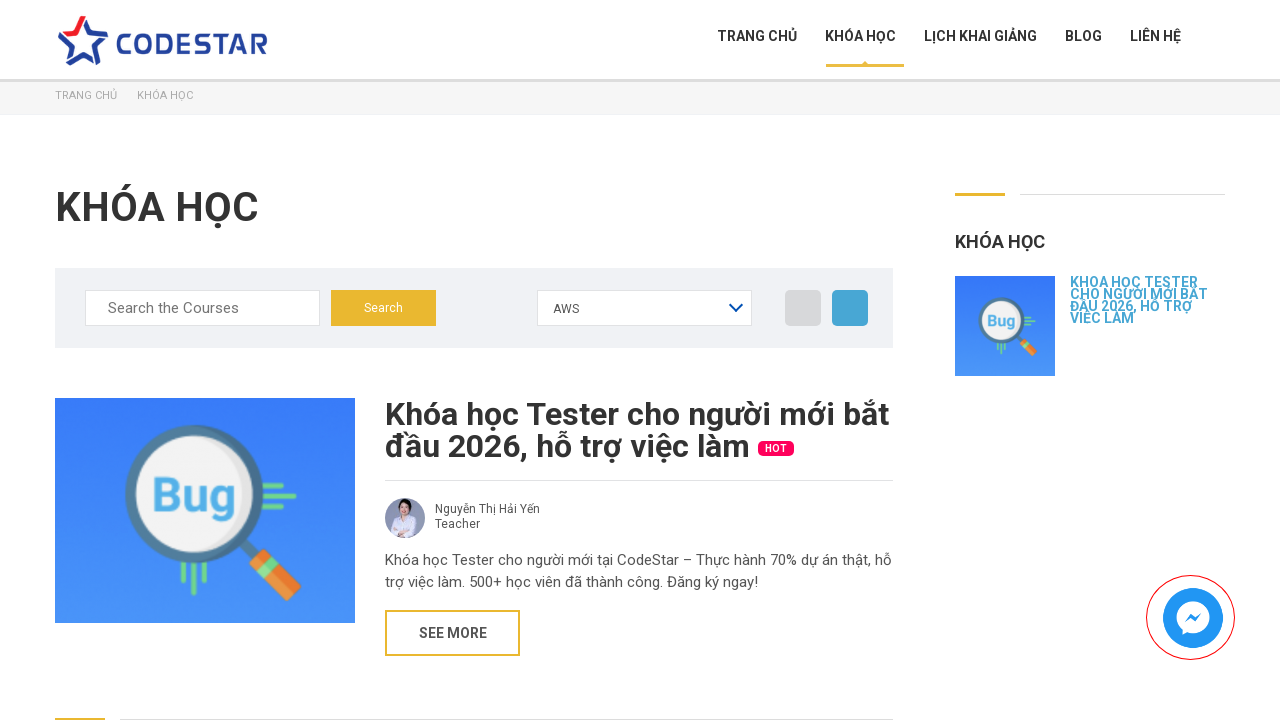

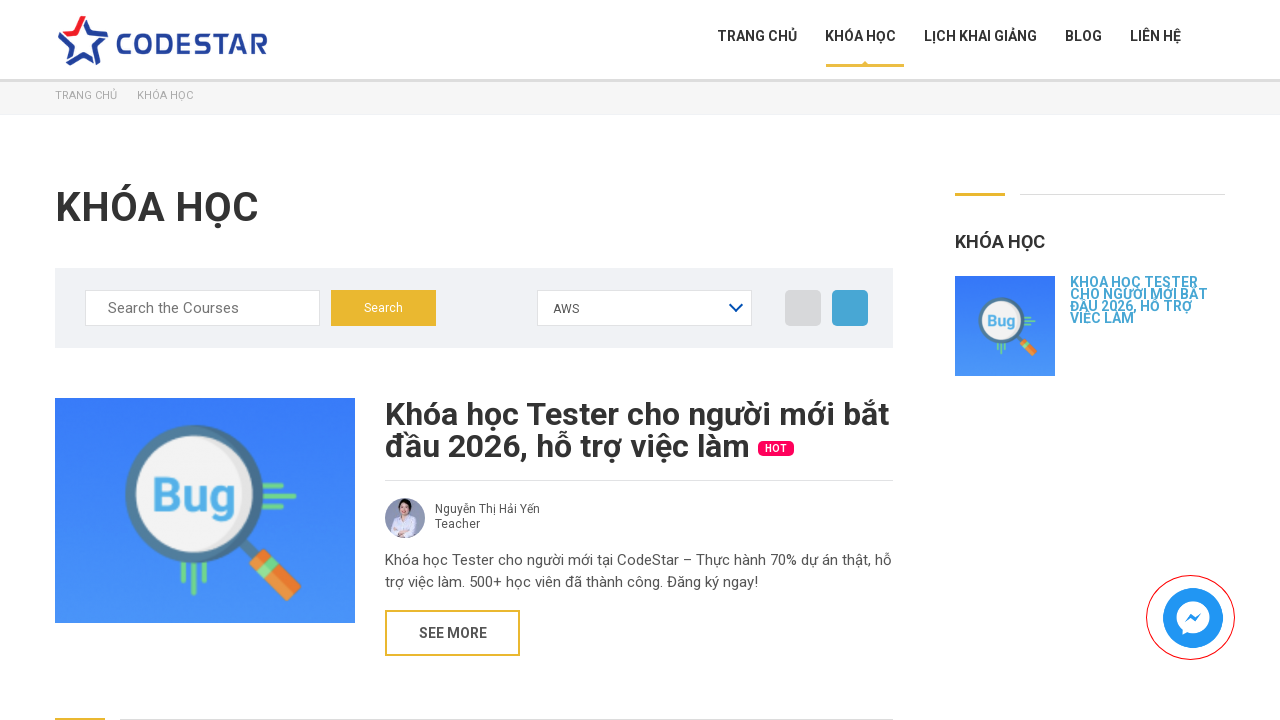